Tests adding items to the todo list by creating two tasks and verifying the count increases

Starting URL: https://todomvc.com/examples/vue/dist/#/

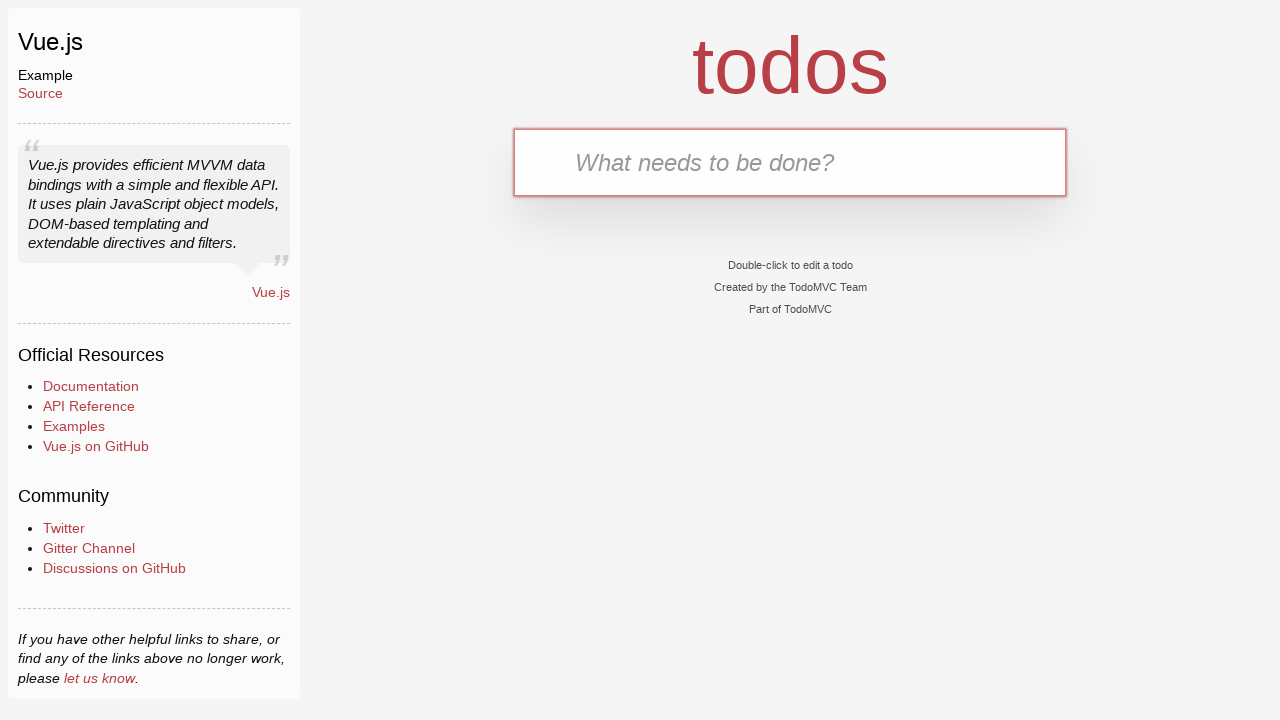

Filled new todo input with 'Interview' on .new-todo
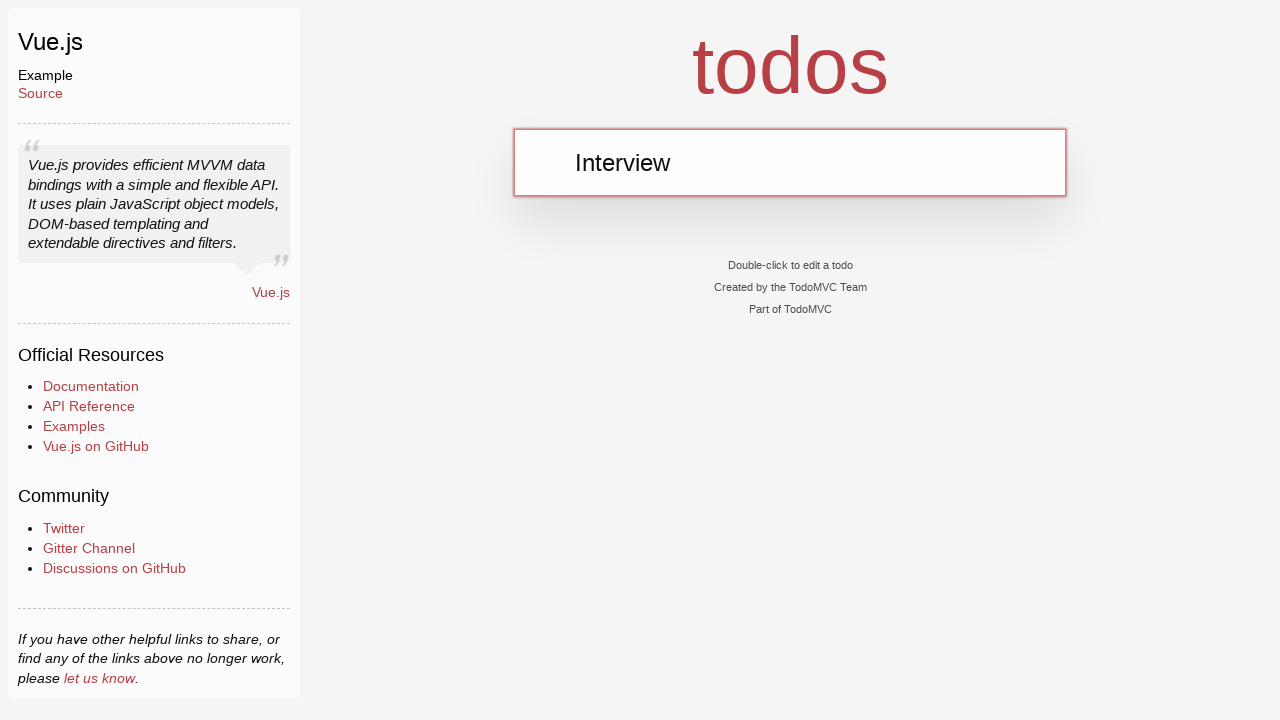

Pressed Enter to add first task 'Interview' on .new-todo
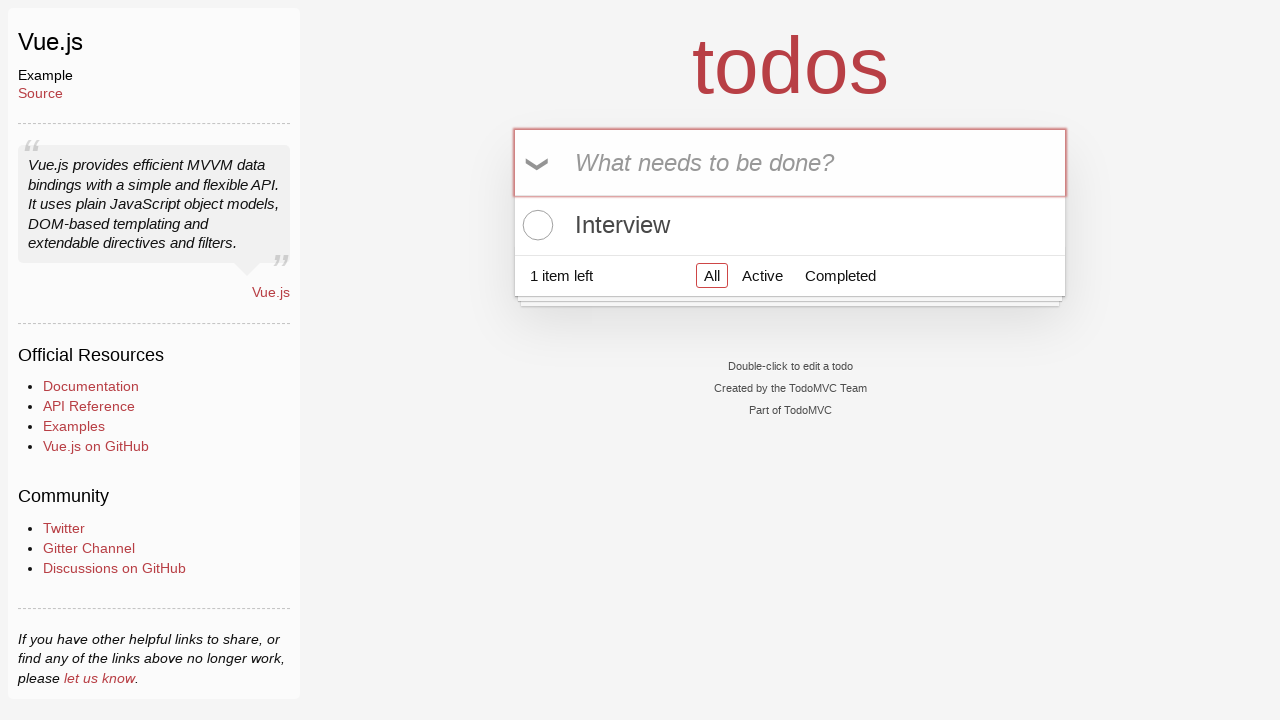

First task appeared in the todo list
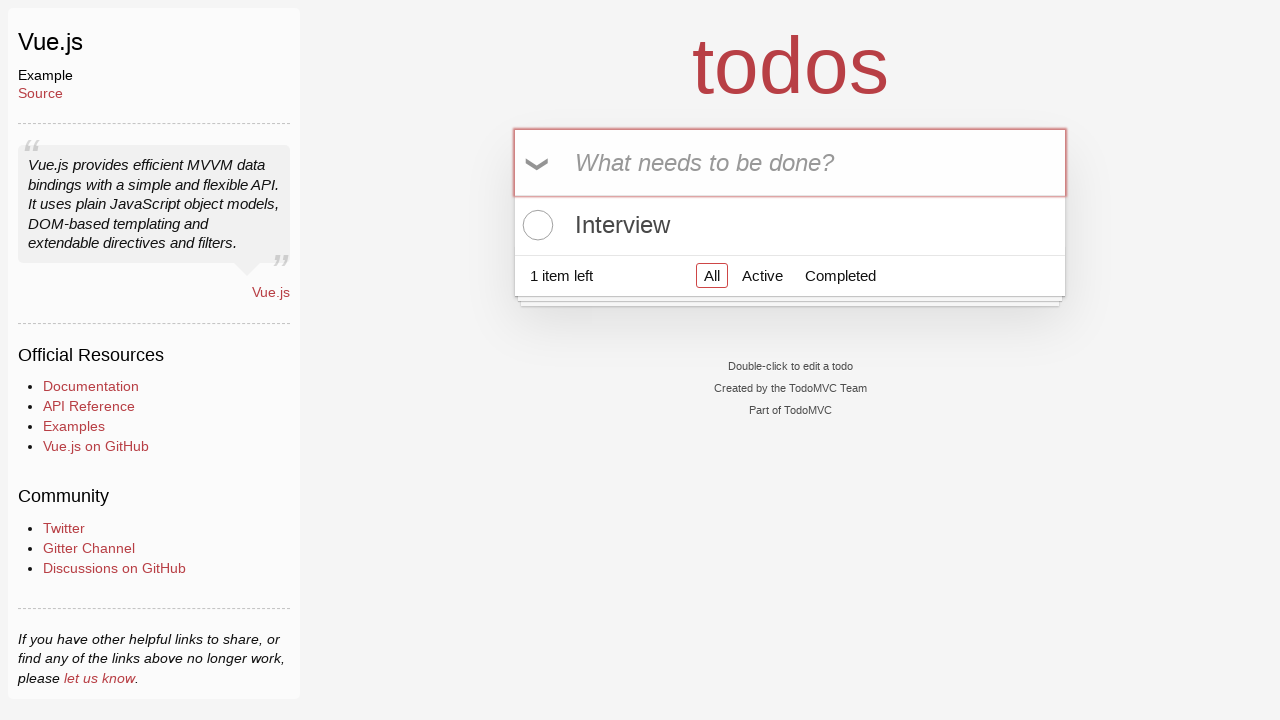

Filled new todo input with 'Interview2' on .new-todo
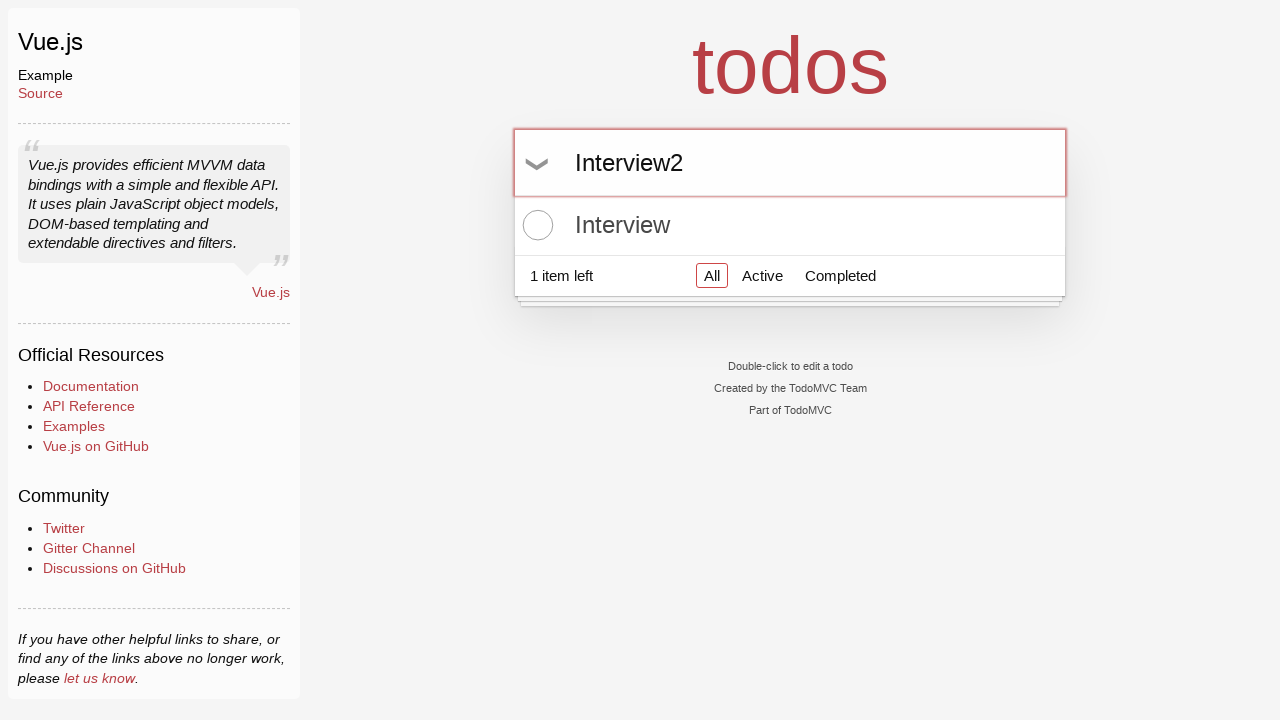

Pressed Enter to add second task 'Interview2' on .new-todo
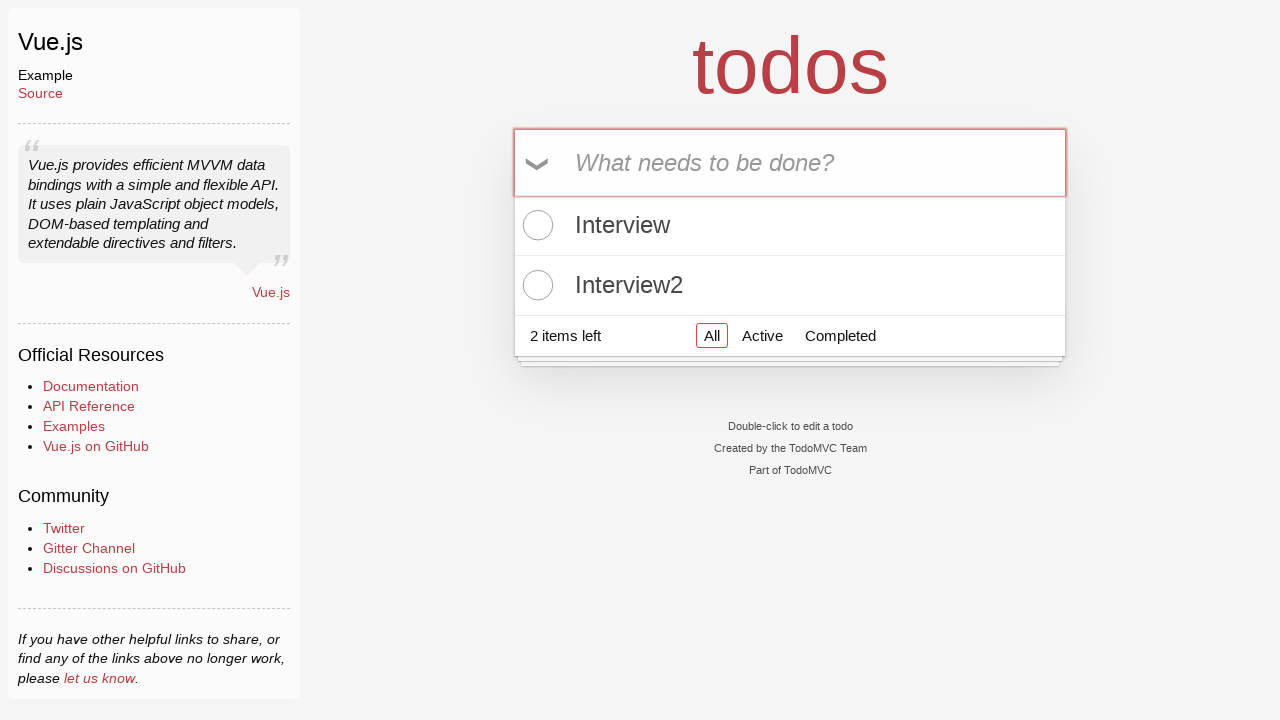

Verified second task appeared in the list - total item count increased to 2
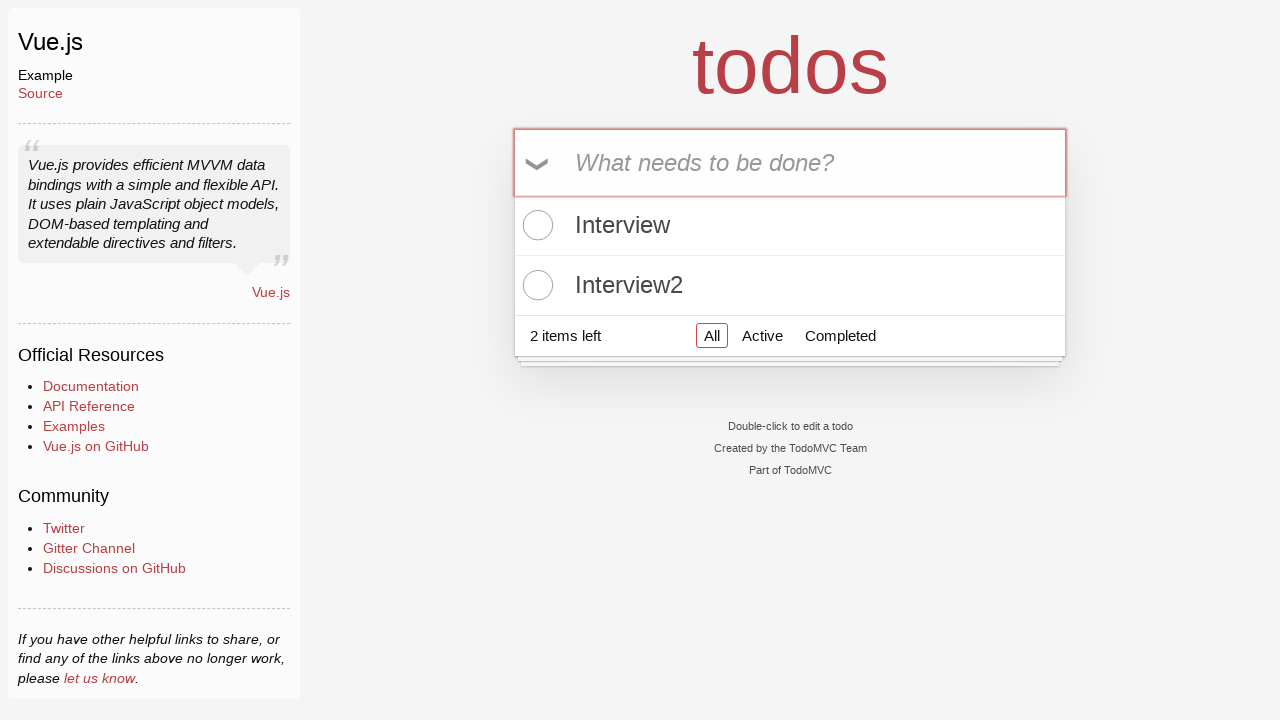

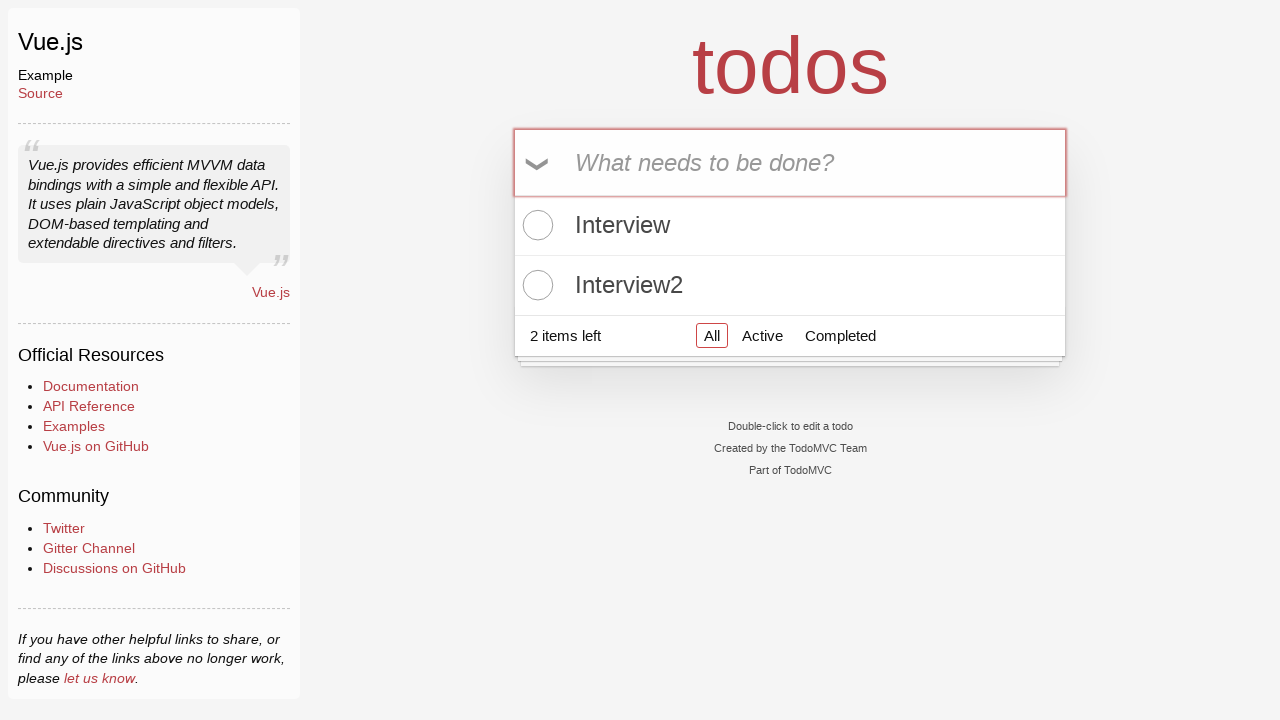